Tests keyboard actions on an auto-complete input field by typing text with shift key modifiers to create capitalized letters, resulting in "You are Exceptional"

Starting URL: https://demoqa.com/auto-complete

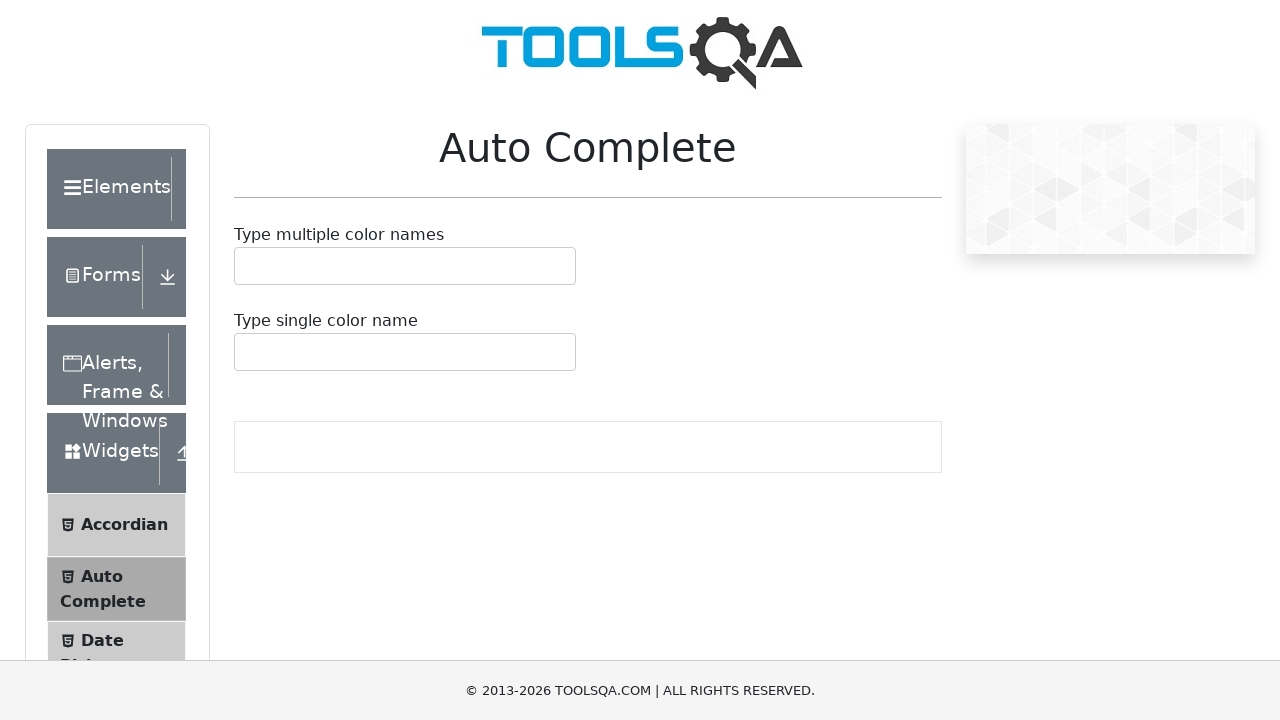

Clicked on the auto-complete input container at (405, 266) on #autoCompleteMultipleContainer
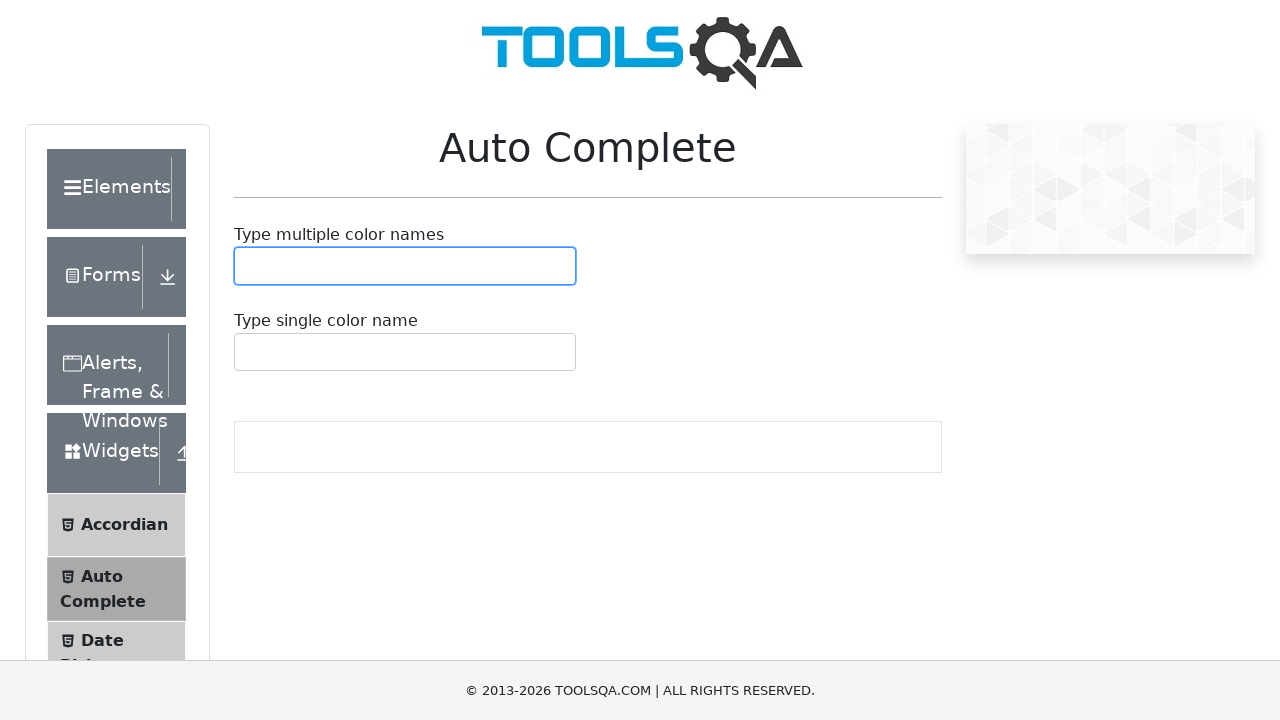

Pressed Shift key down
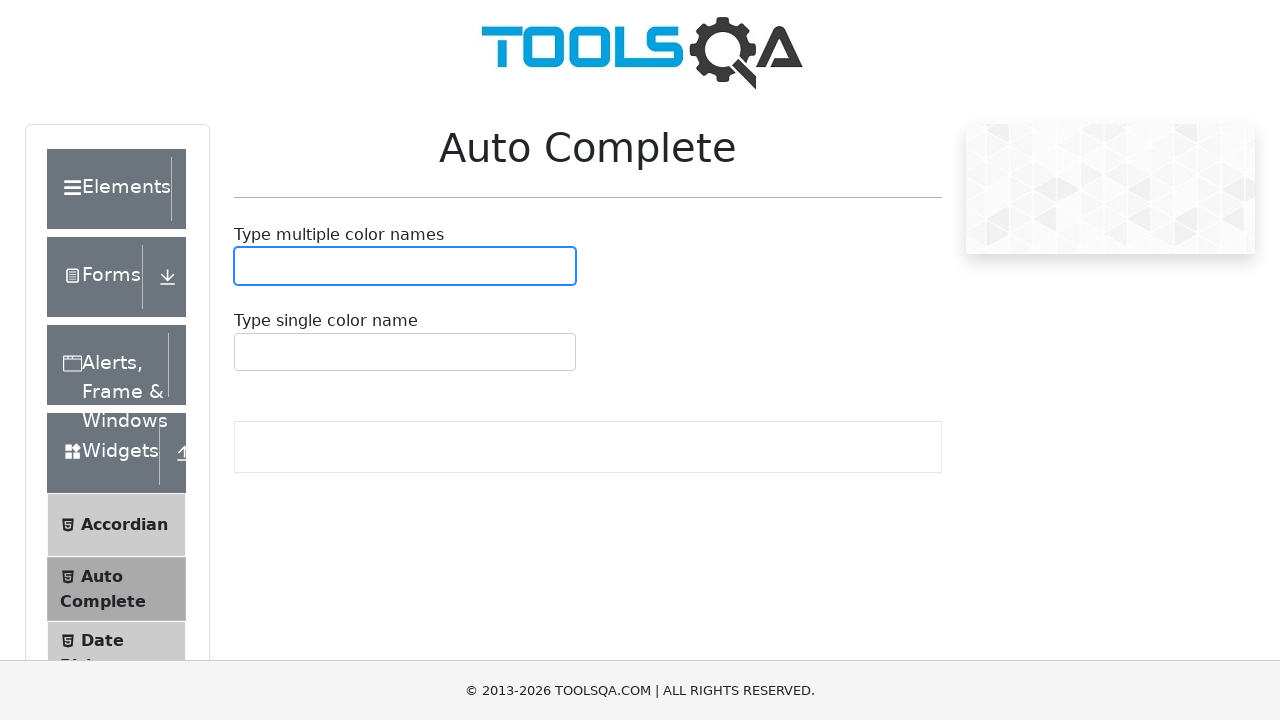

Pressed Y key with Shift modifier
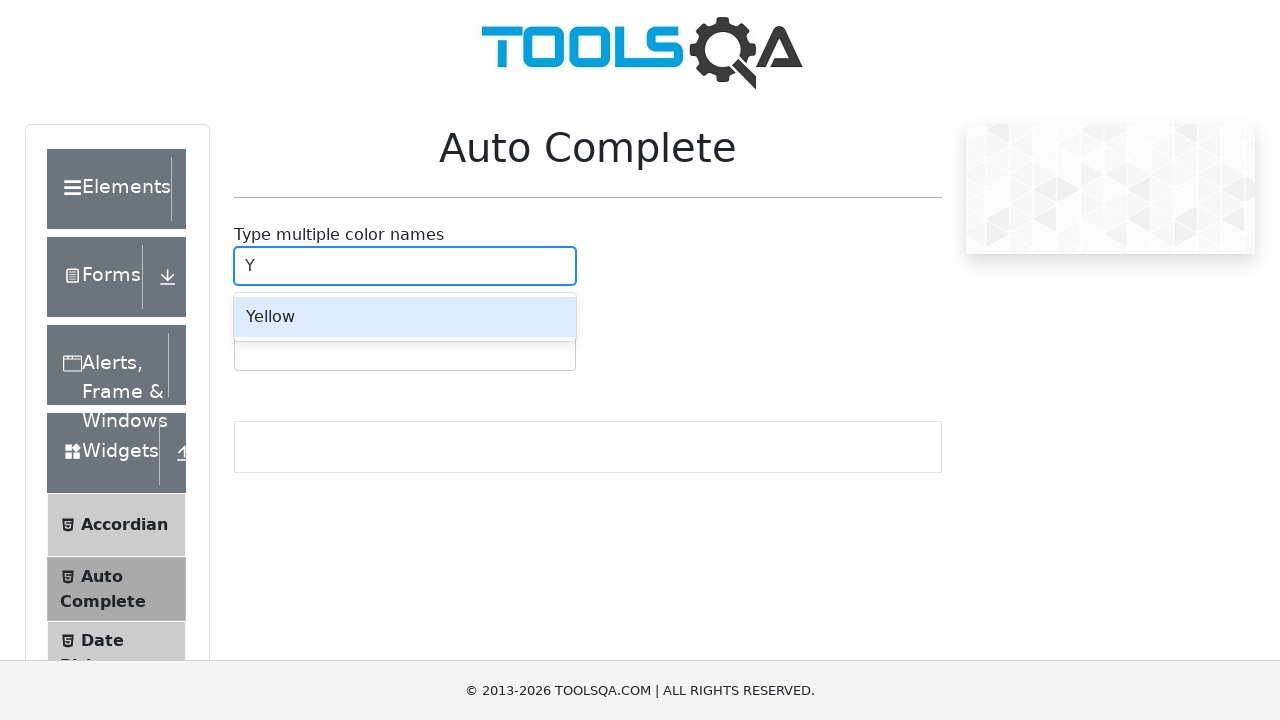

Released Shift key
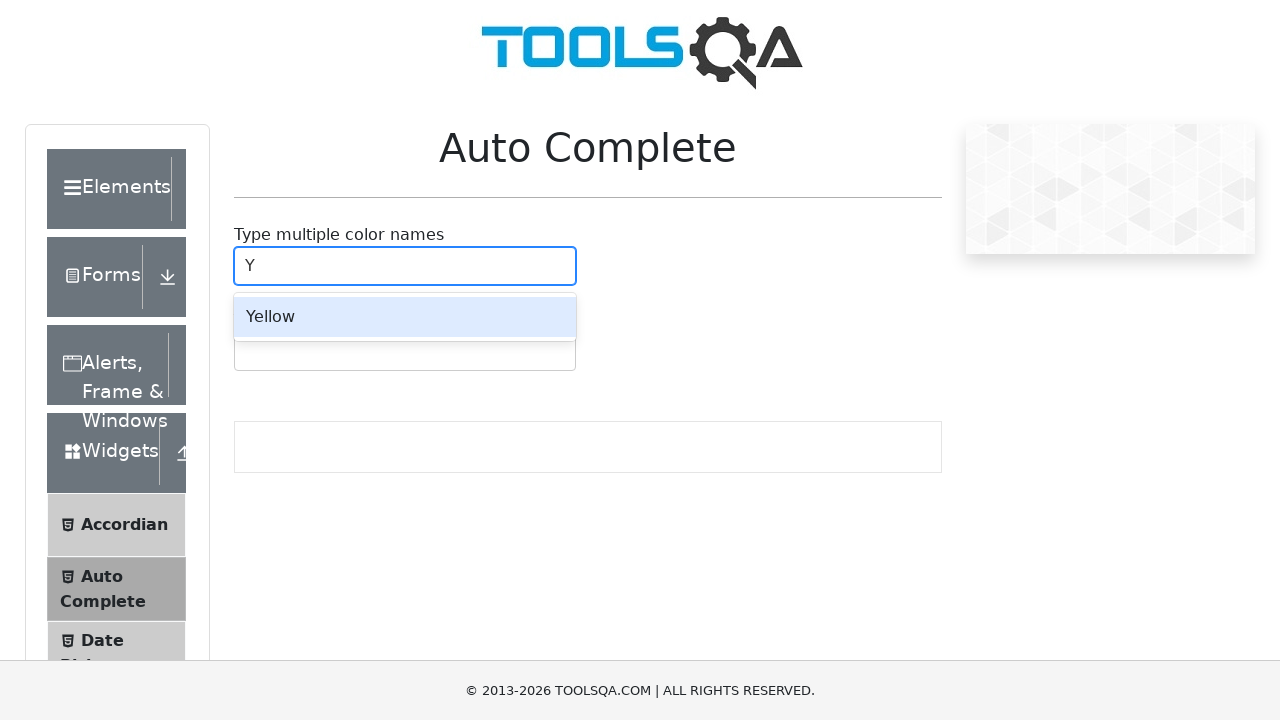

Typed 'ou are ' without modifiers
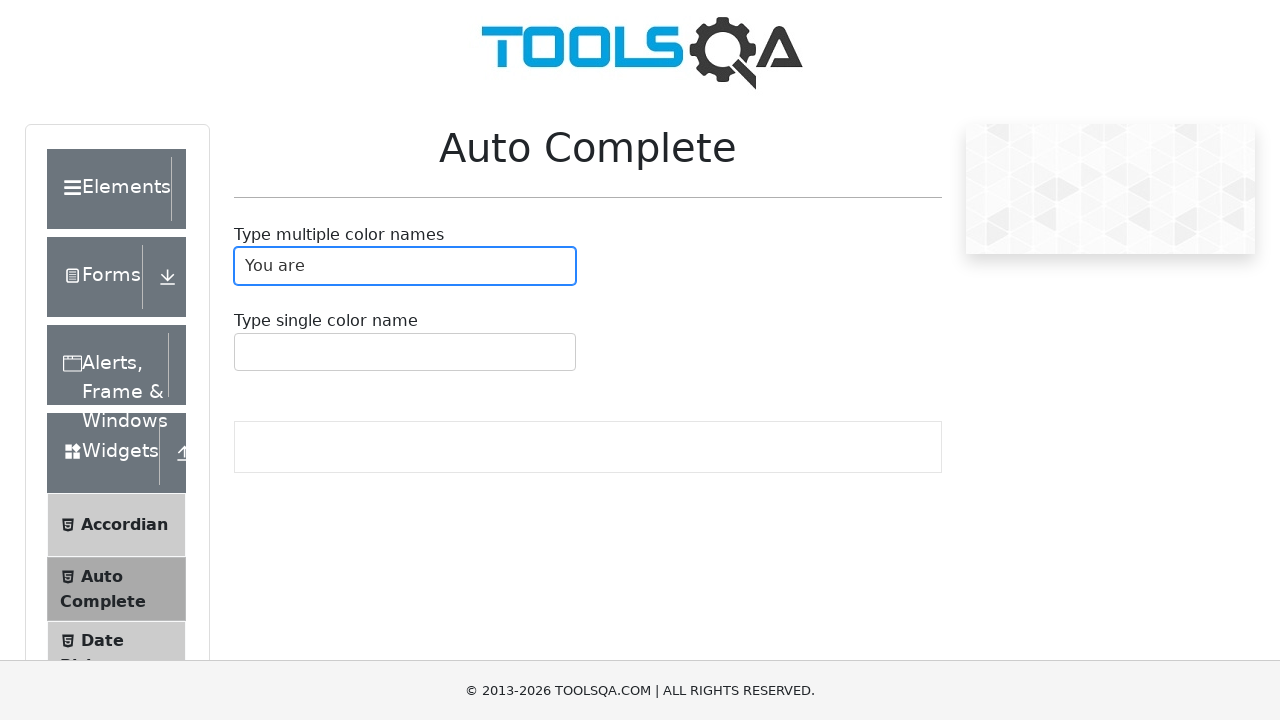

Pressed Shift key down
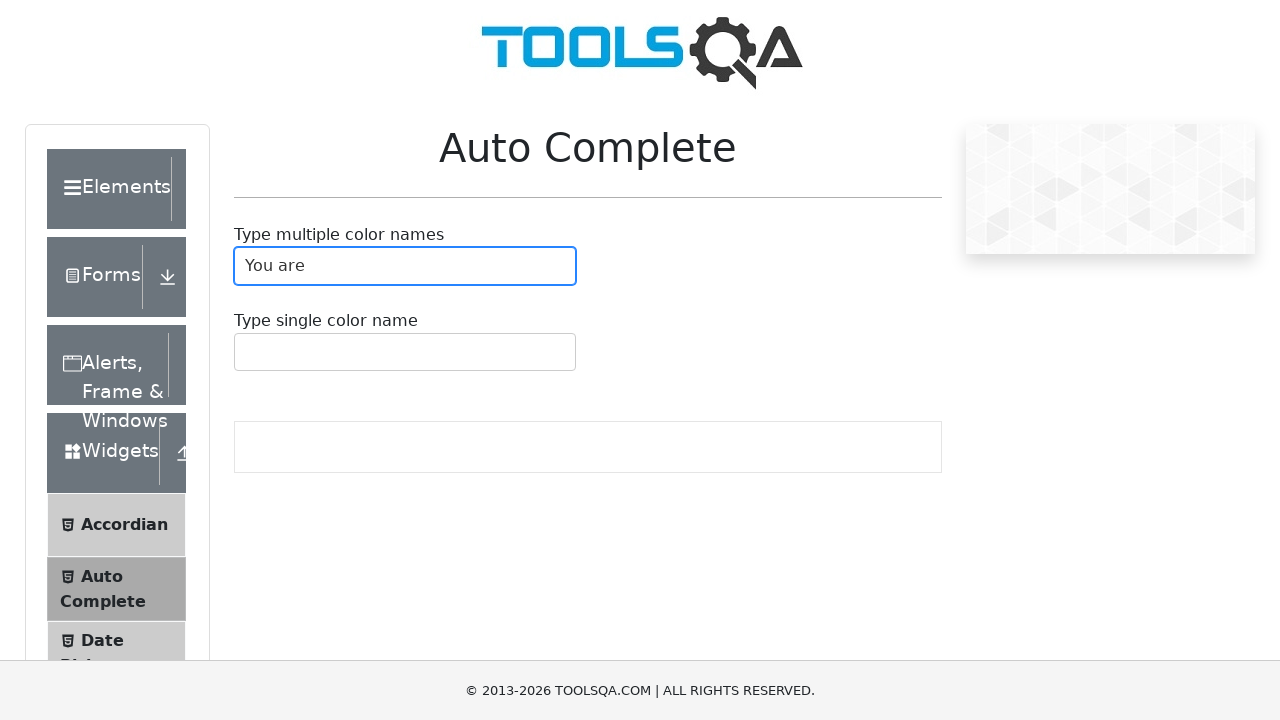

Pressed E key with Shift modifier
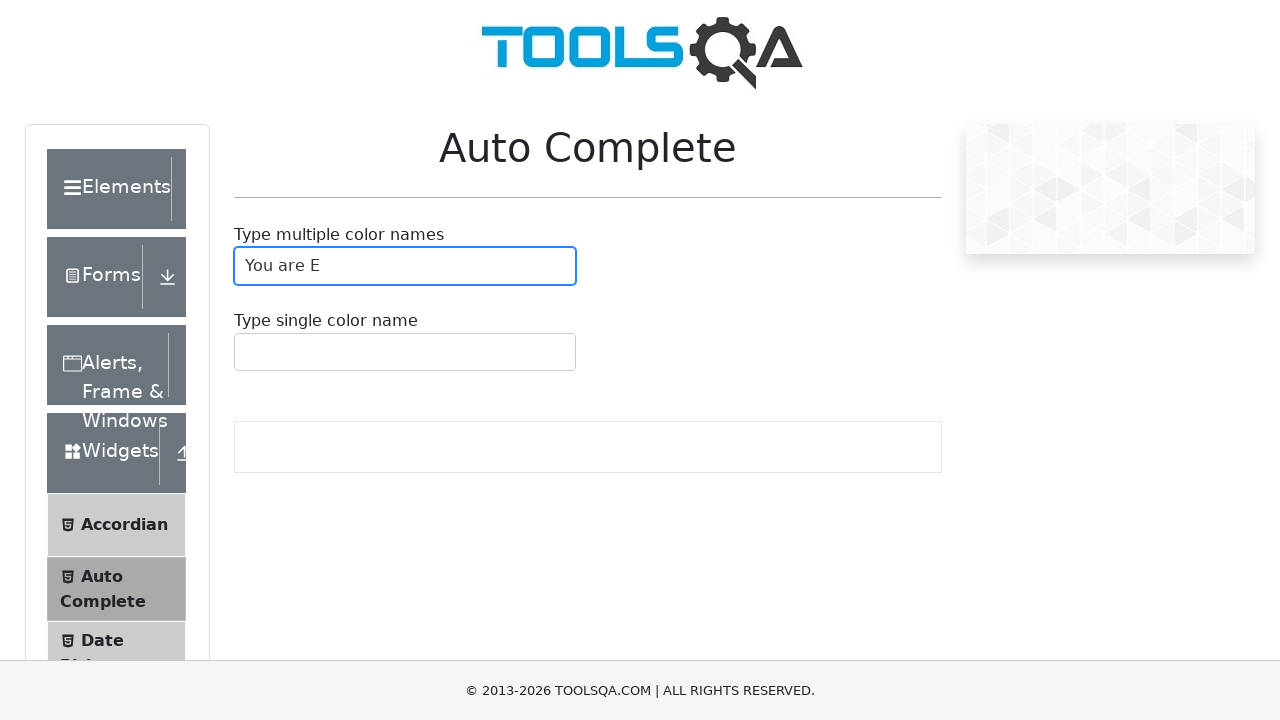

Released Shift key
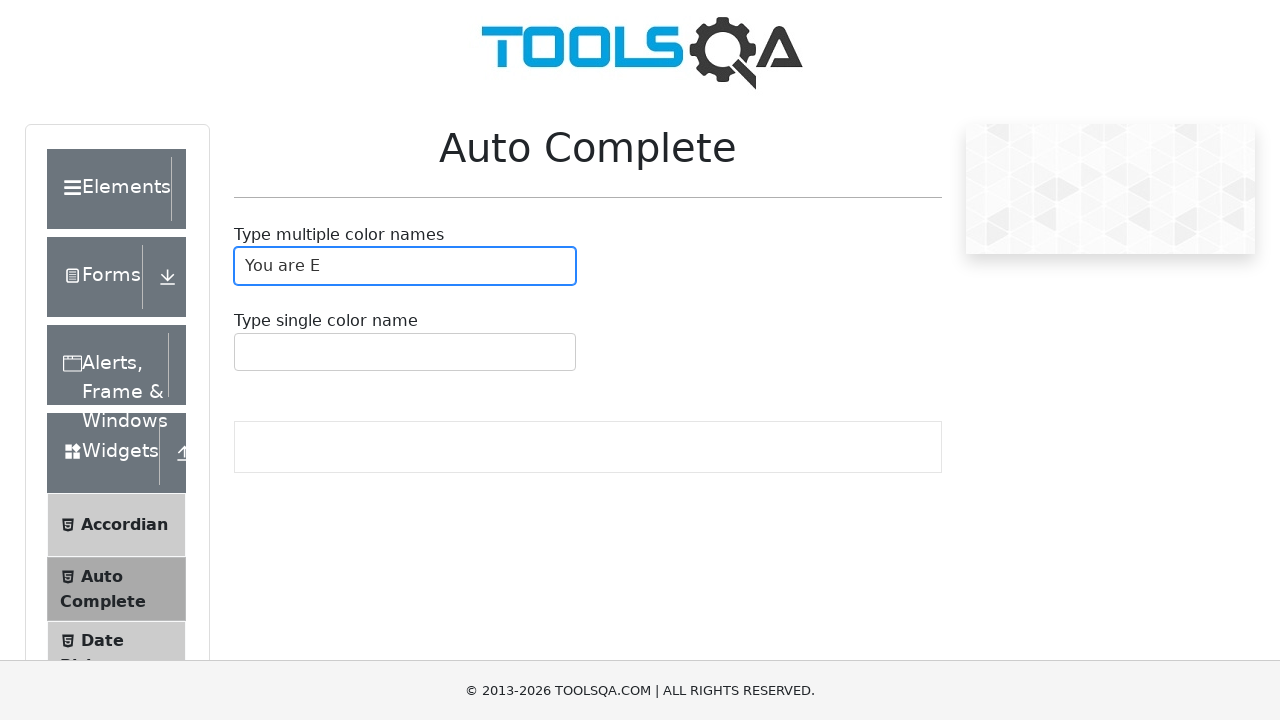

Typed 'xceptional' to complete 'You are Exceptional'
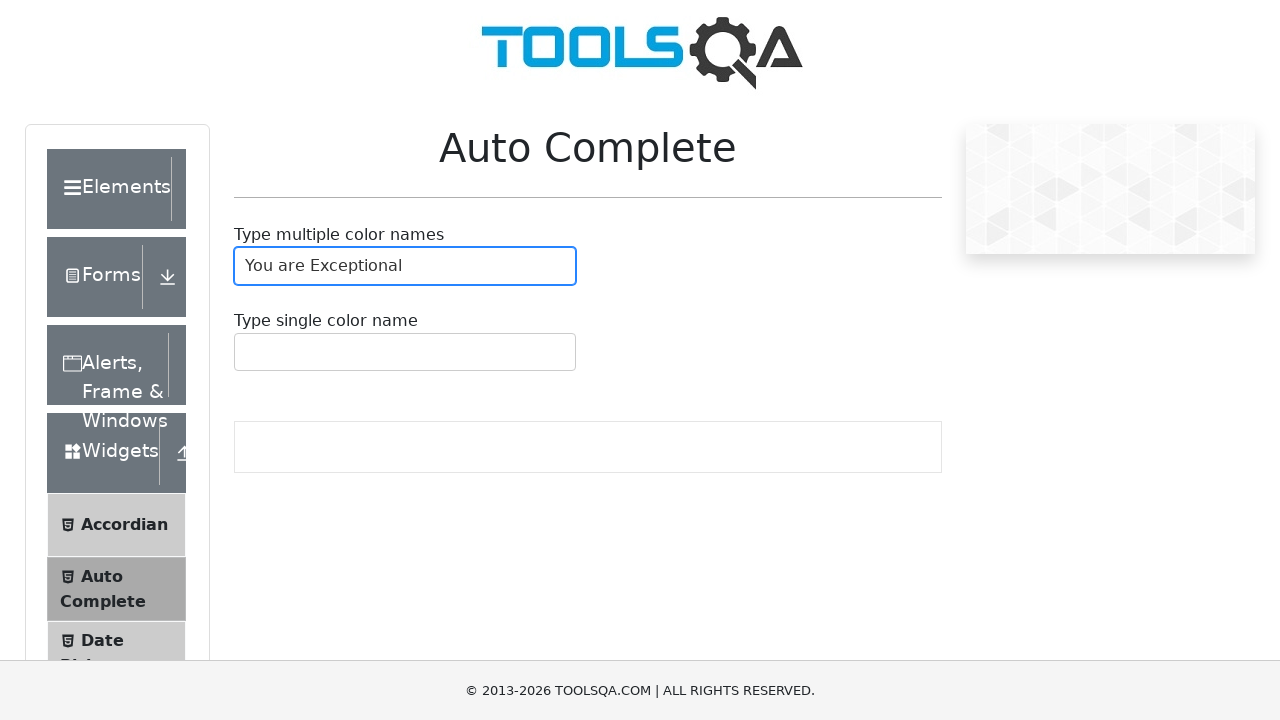

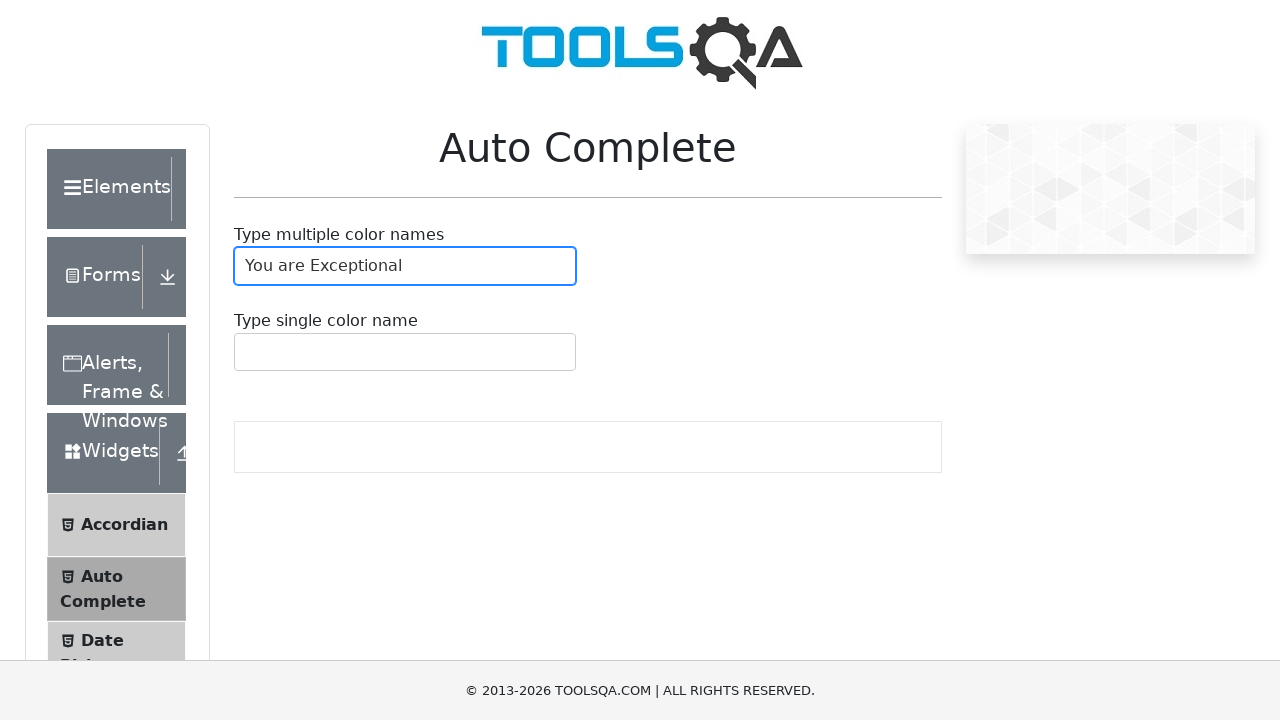